Tests an end-to-end flight booking flow by selecting country, origin/destination cities, date, passengers, currency, and checkbox options before searching for flights

Starting URL: https://rahulshettyacademy.com/dropdownsPractise/

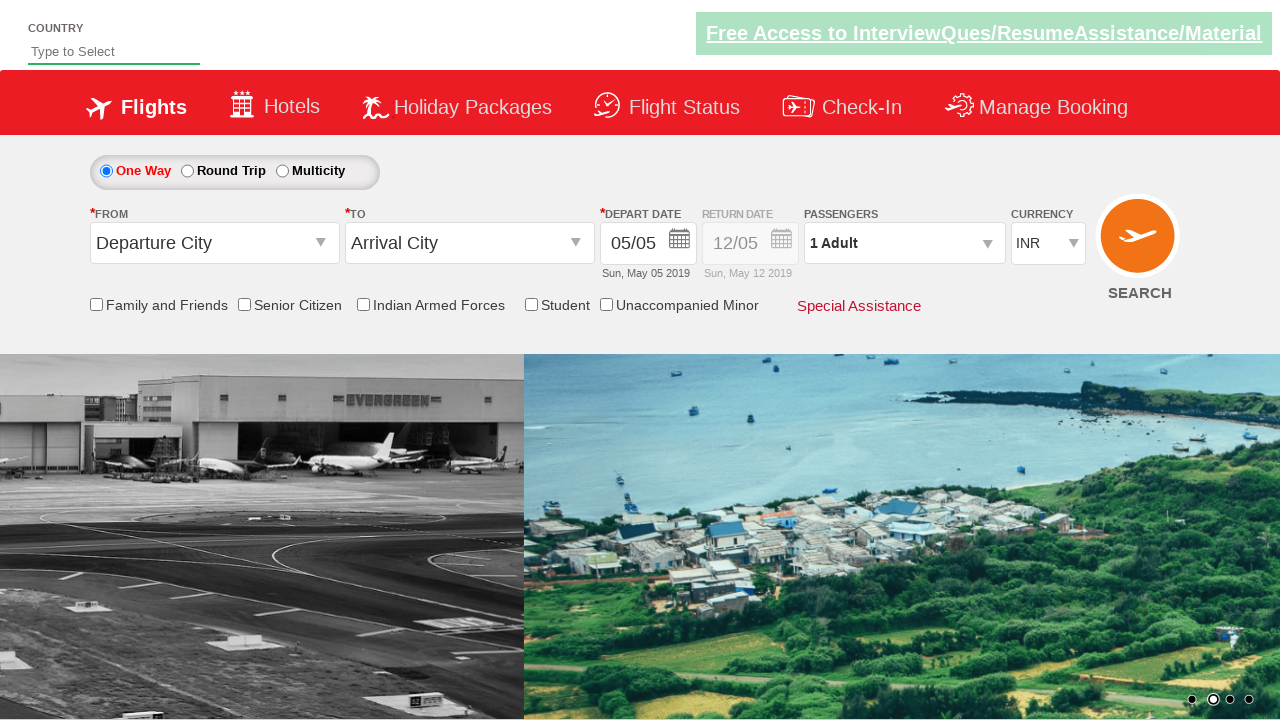

Filled autosuggest field with 'IND' on #autosuggest
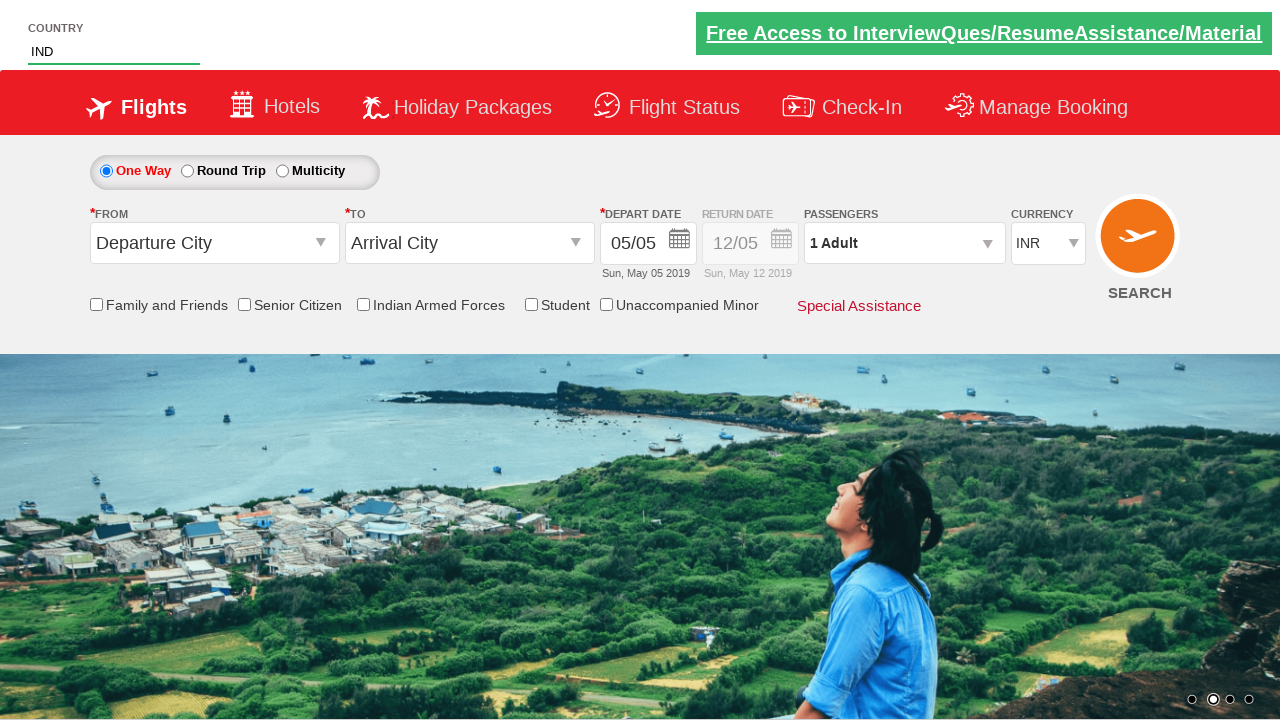

Waited 2 seconds for dropdown suggestions to load
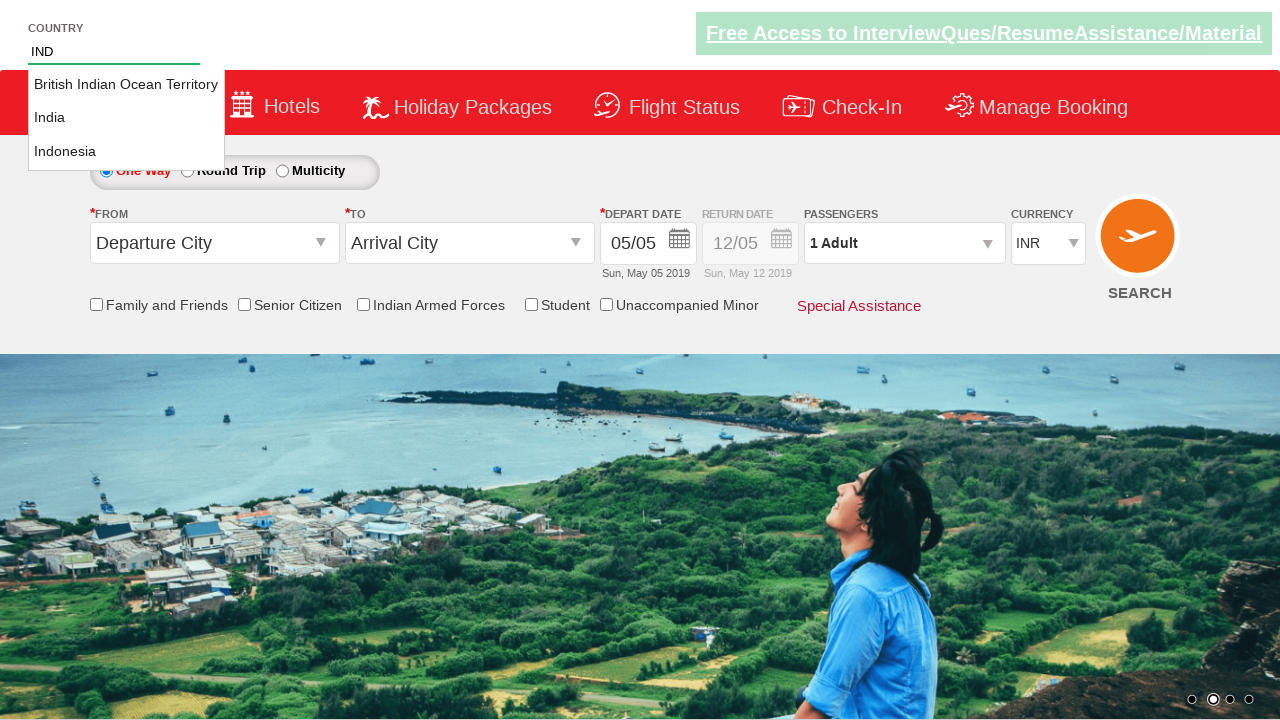

Selected 'India' from autosuggest dropdown at (126, 118) on li.ui-menu-item a >> nth=1
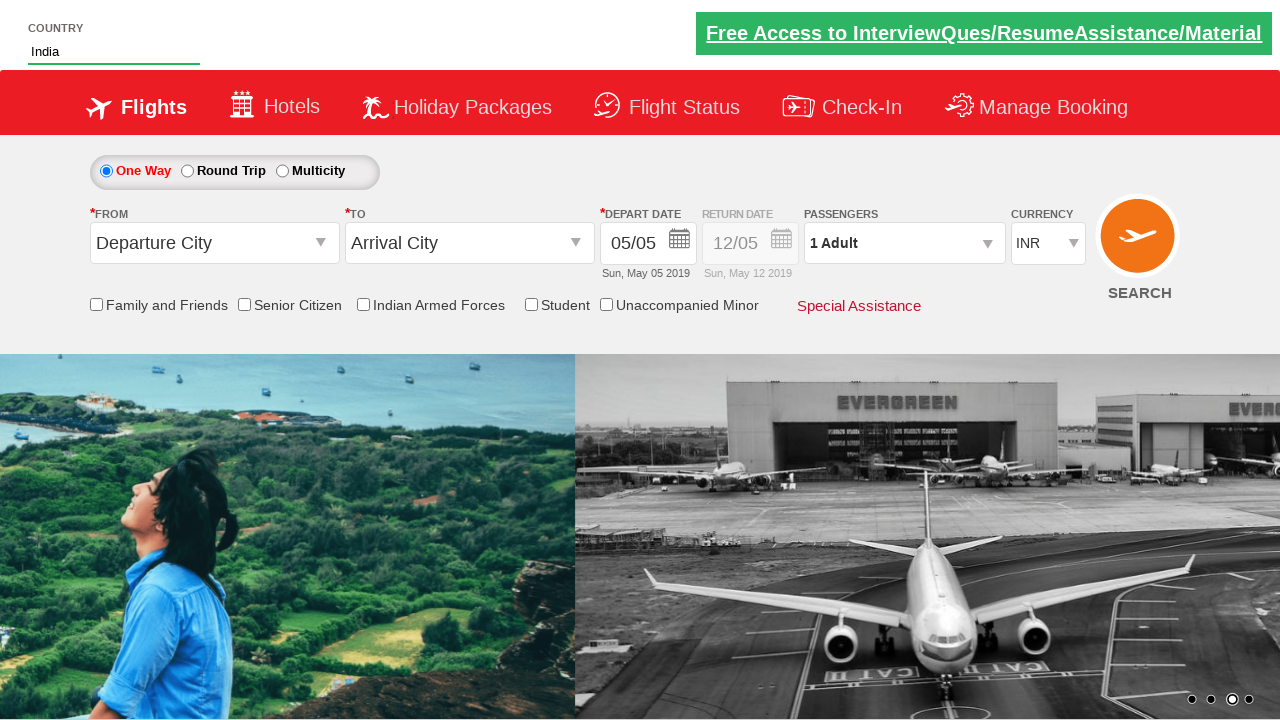

Clicked on origin station dropdown at (214, 243) on #ctl00_mainContent_ddl_originStation1_CTXT
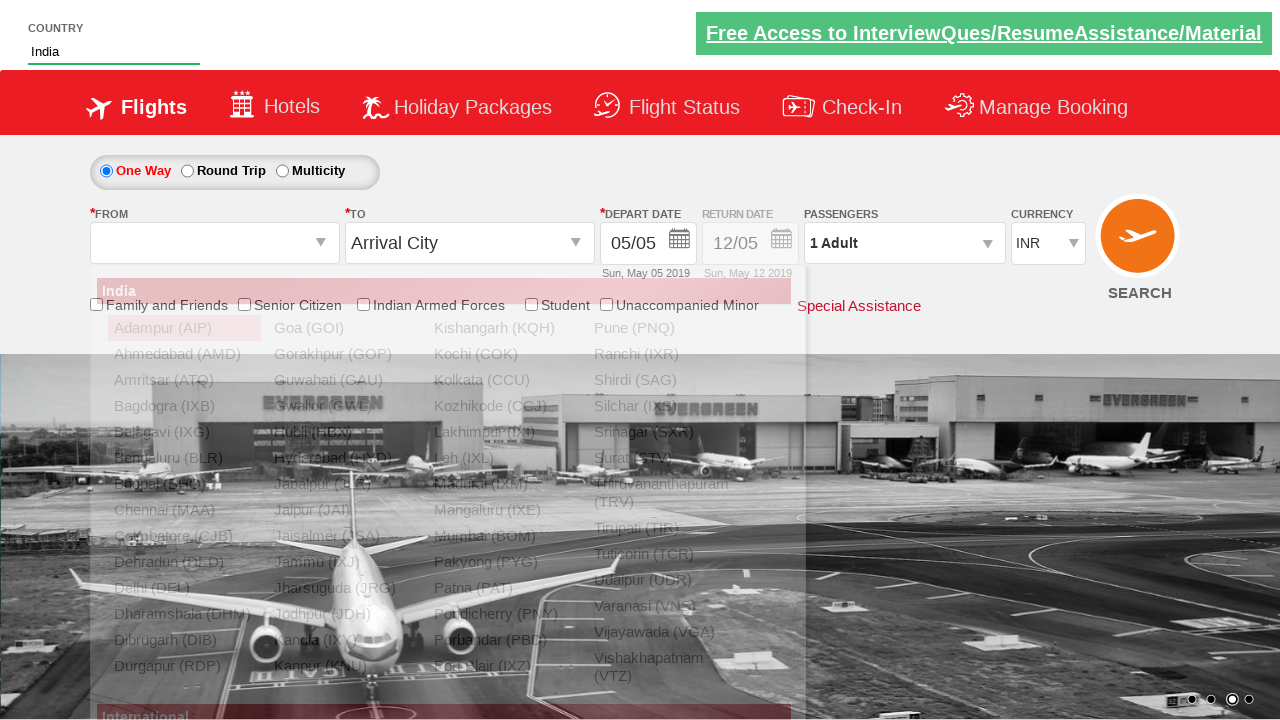

Selected Bangalore (BLR) as origin city at (184, 458) on xpath=//div[@id='glsctl00_mainContent_ddl_originStation1_CTNR']//a[@value='BLR']
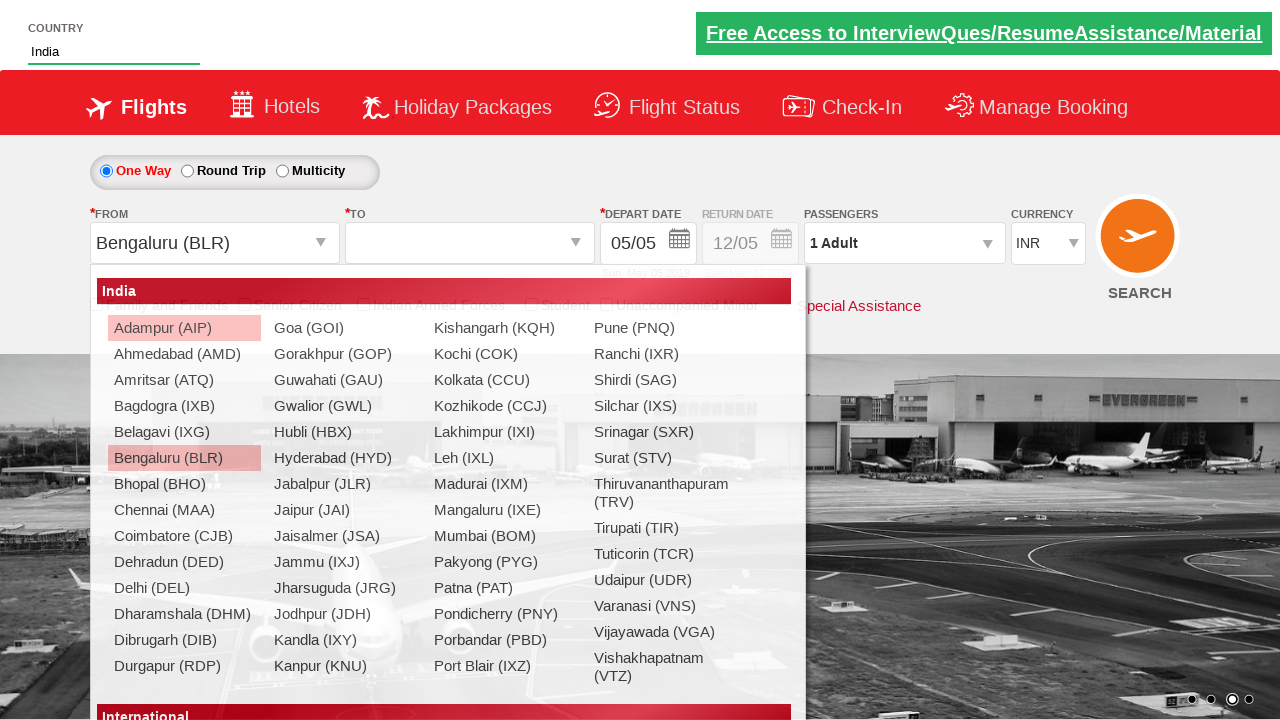

Waited 1.2 seconds for destination dropdown to become available
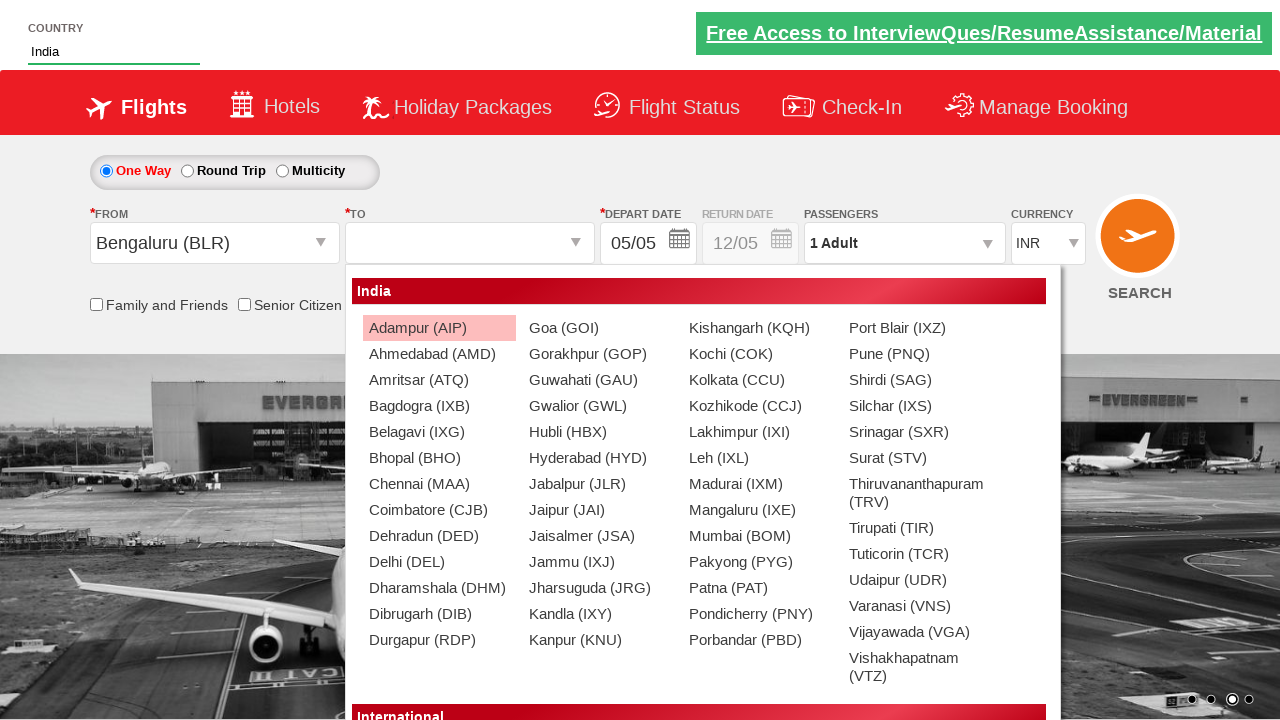

Selected Chennai (MAA) as destination city at (439, 484) on xpath=//div[@id='glsctl00_mainContent_ddl_destinationStation1_CTNR']//a[@value='
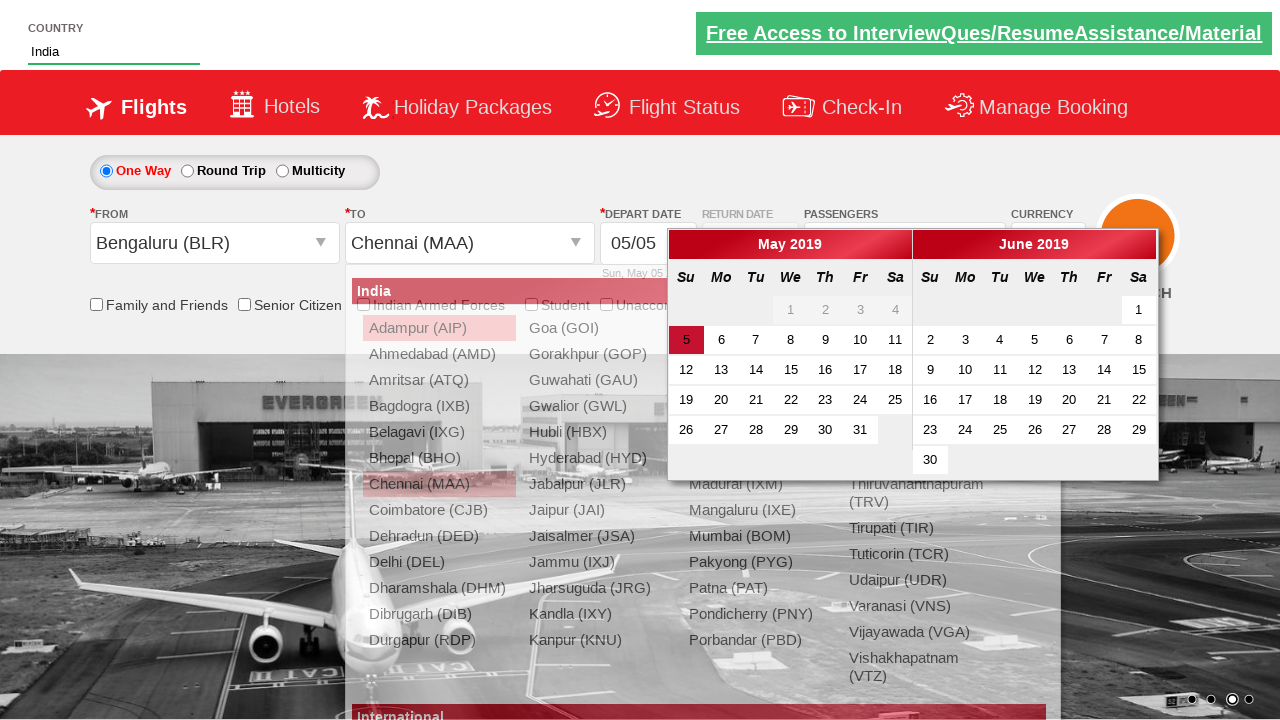

Selected current date from calendar at (686, 340) on .ui-state-default.ui-state-active
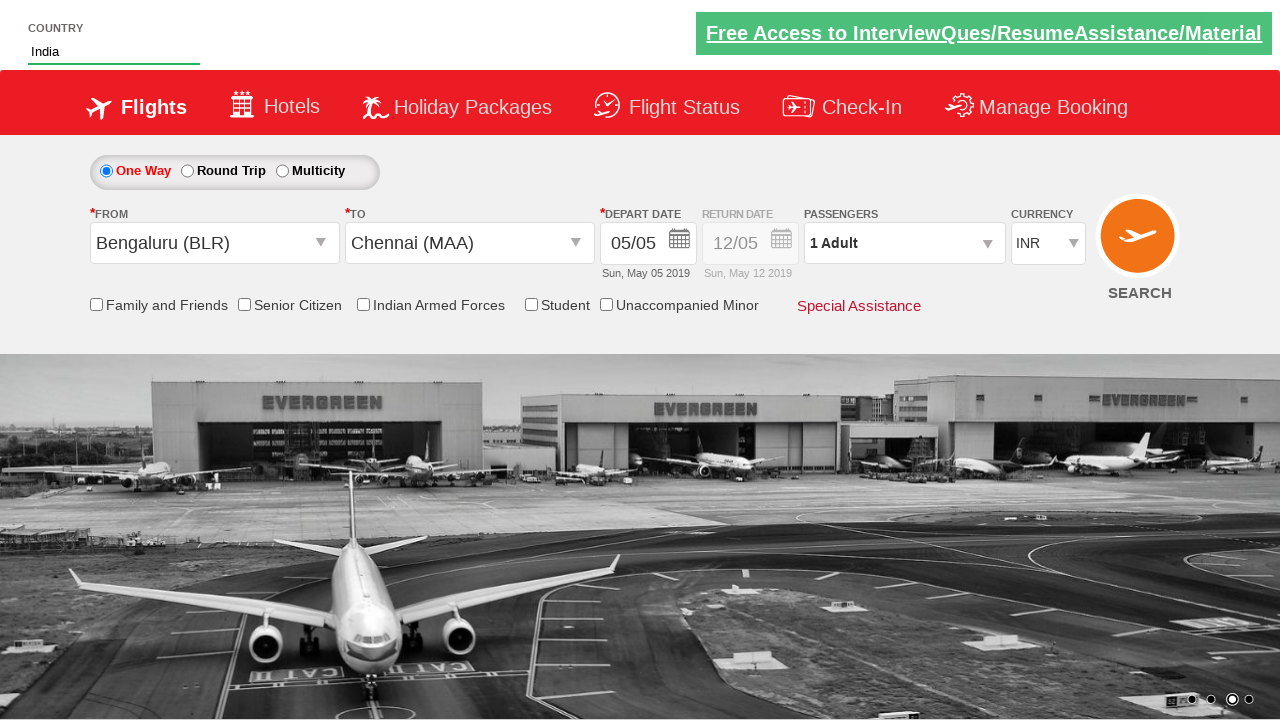

Clicked on passenger info dropdown to open at (904, 243) on #divpaxinfo
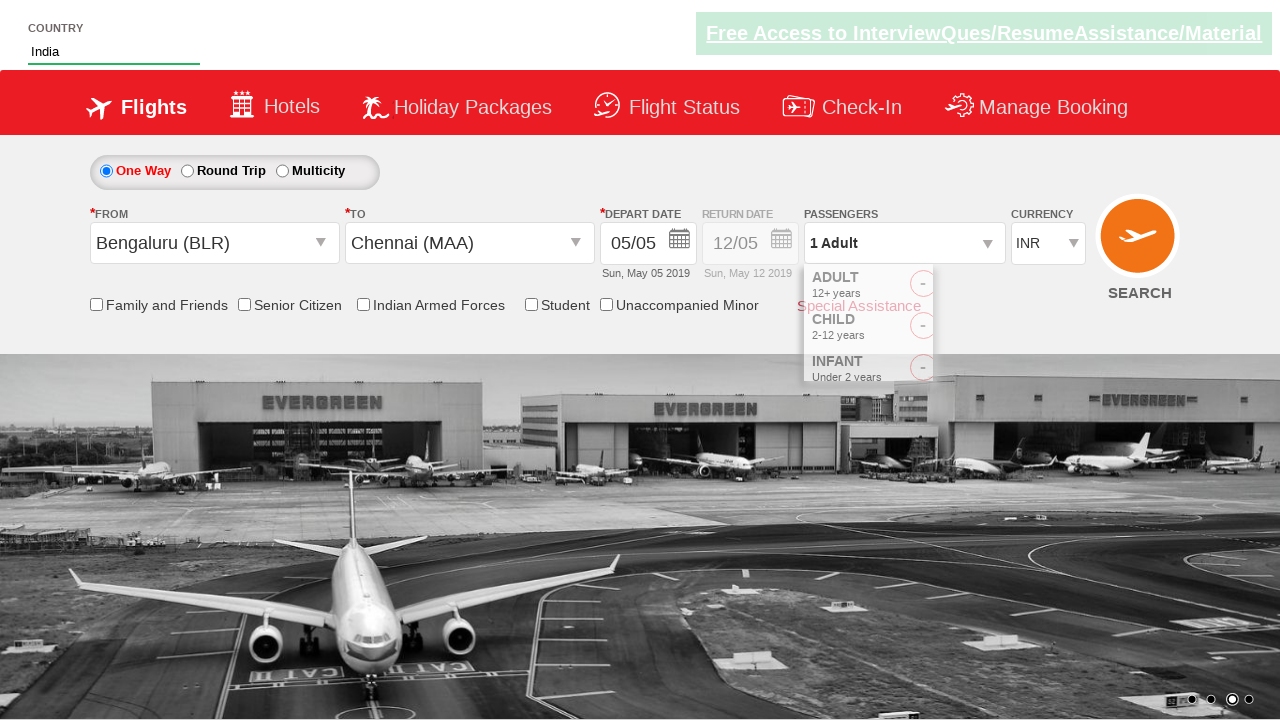

Waited 1 second for passenger dropdown to fully load
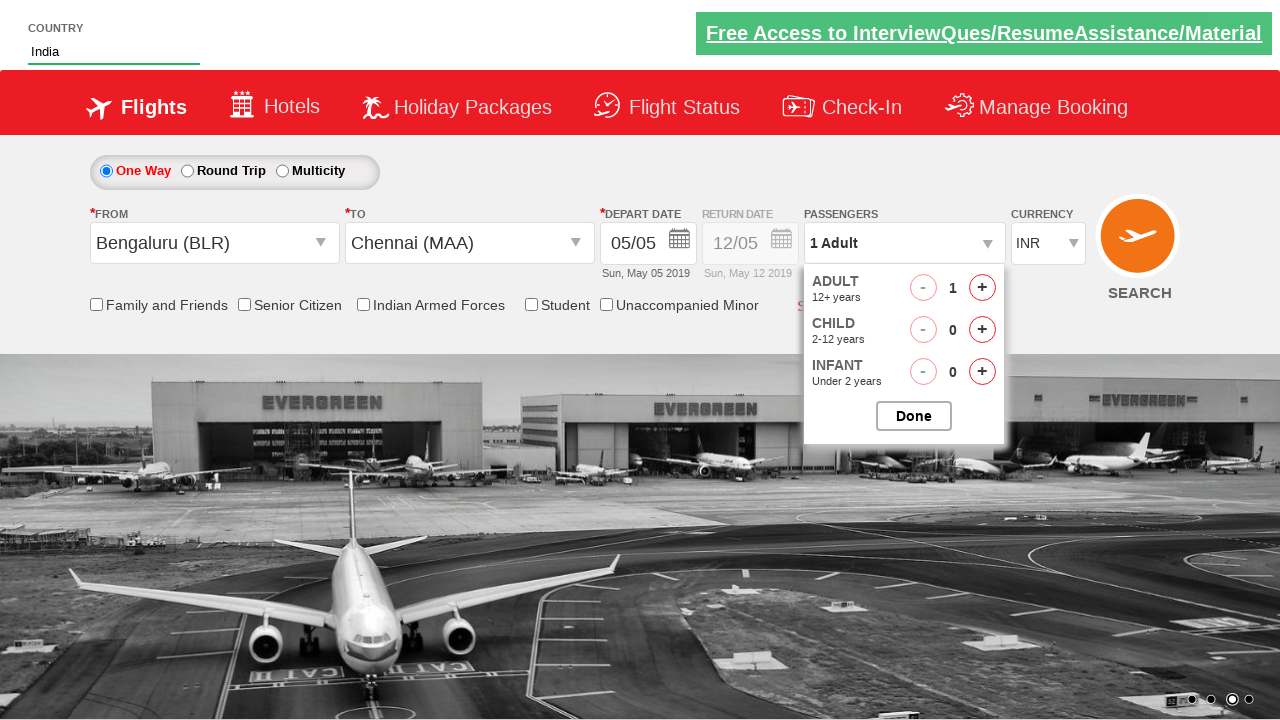

Incremented adult passenger count (iteration 1 of 4) at (982, 288) on #hrefIncAdt
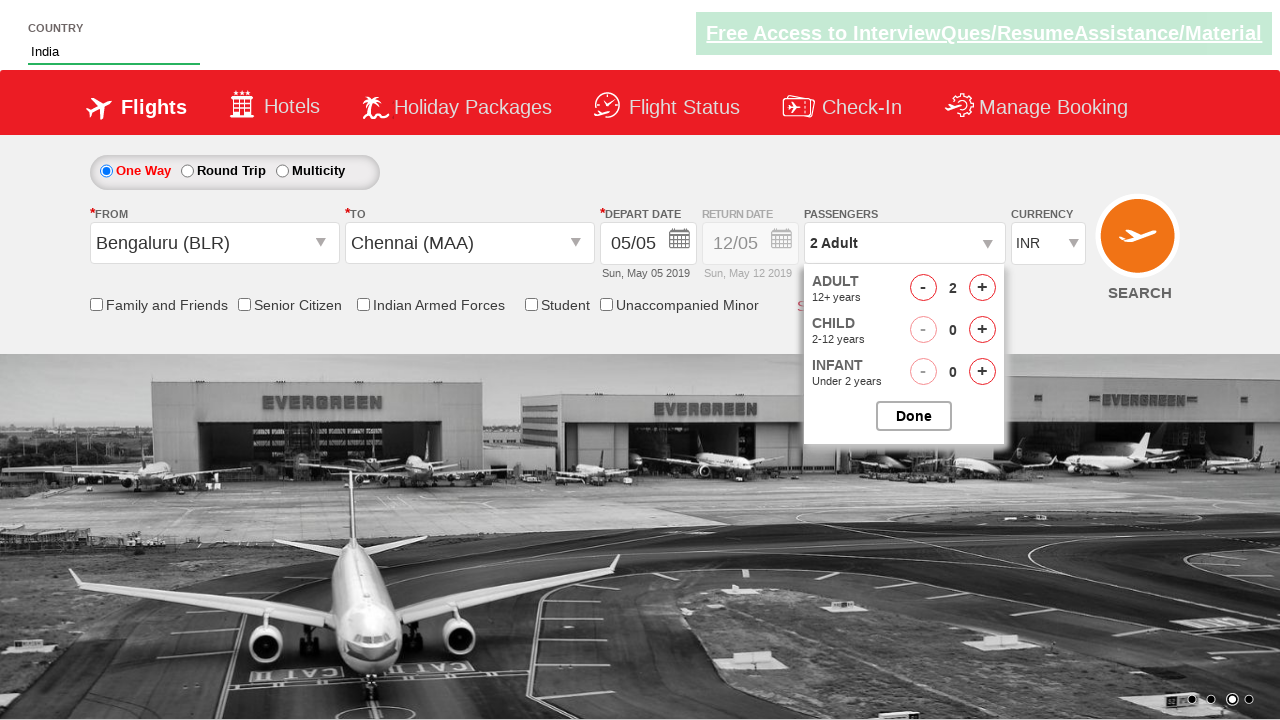

Incremented adult passenger count (iteration 2 of 4) at (982, 288) on #hrefIncAdt
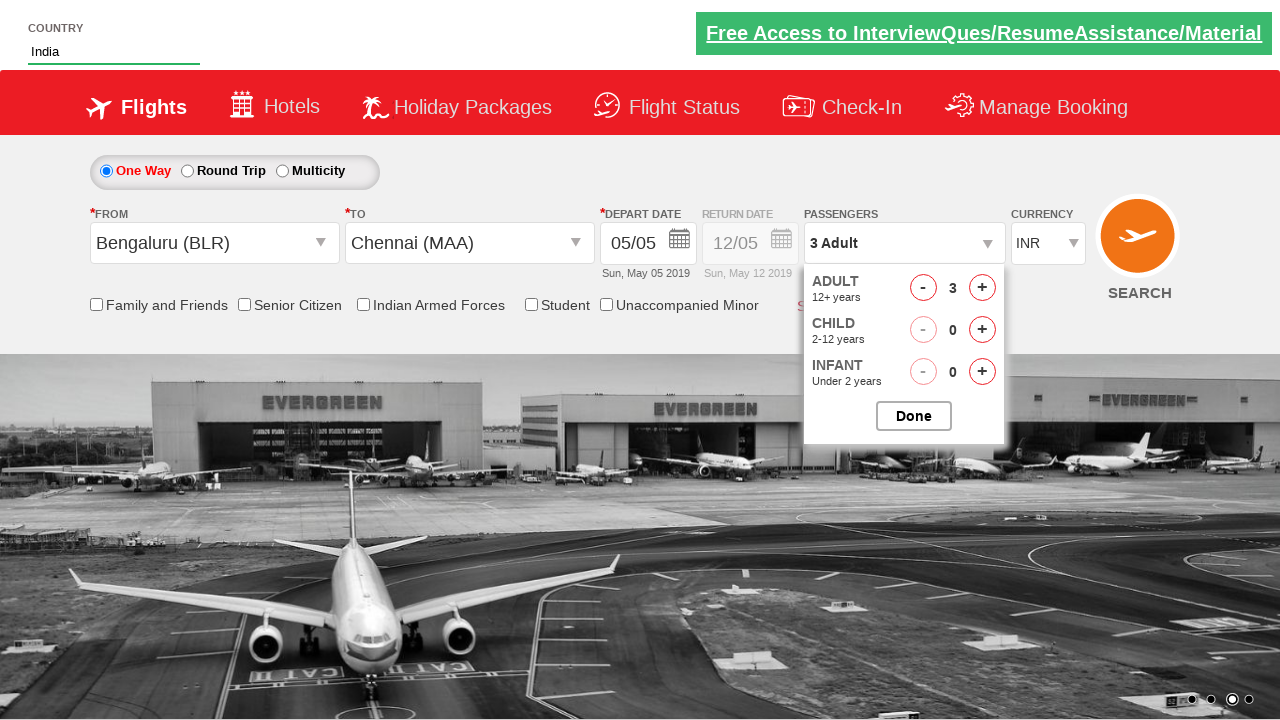

Incremented adult passenger count (iteration 3 of 4) at (982, 288) on #hrefIncAdt
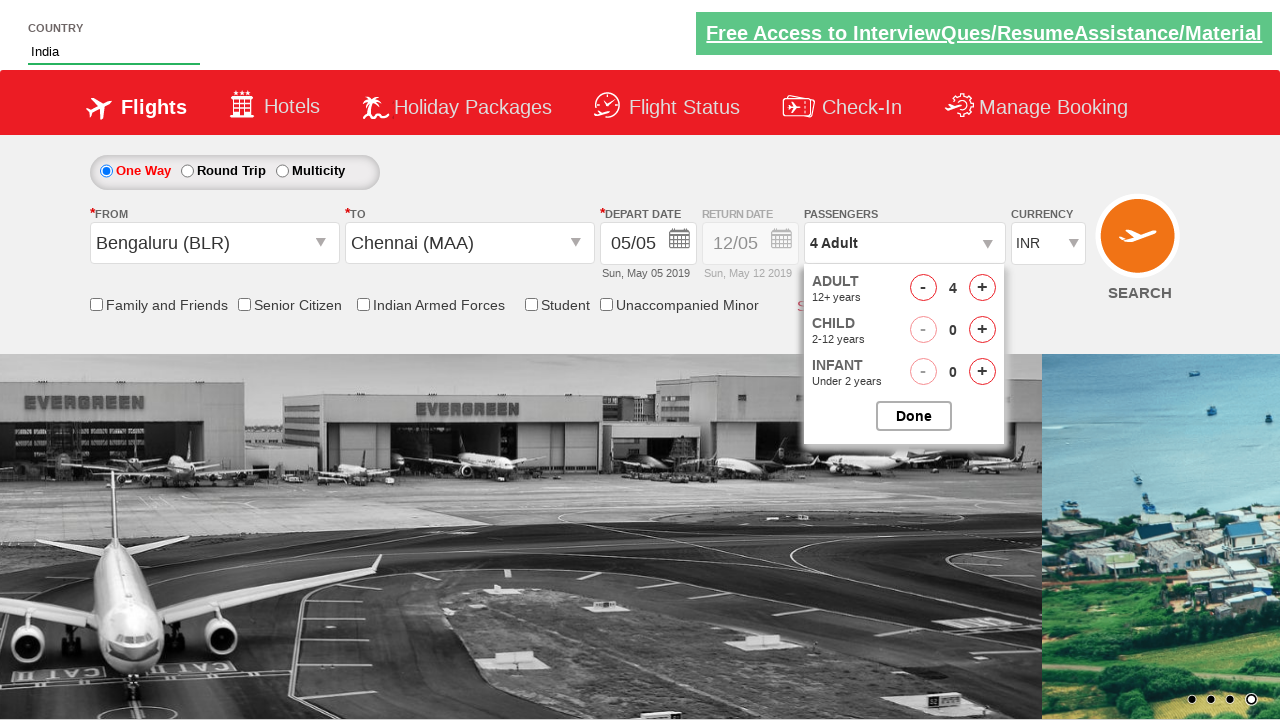

Incremented adult passenger count (iteration 4 of 4) at (982, 288) on #hrefIncAdt
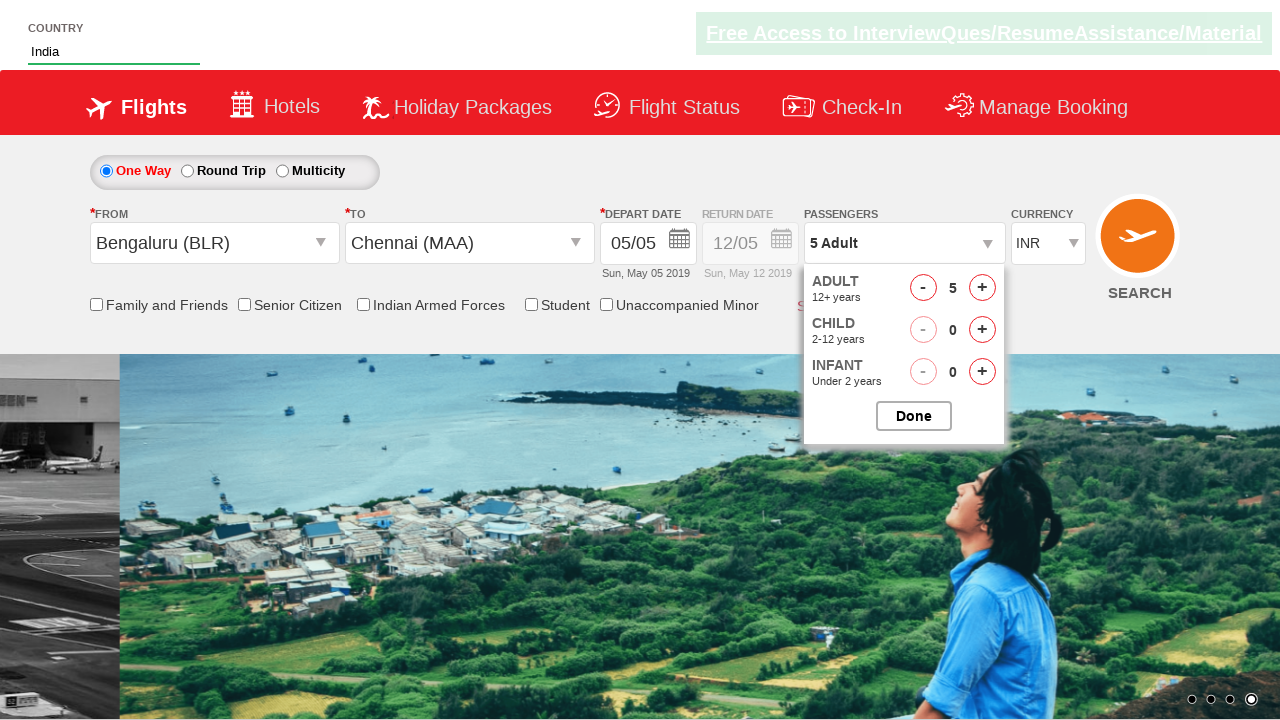

Closed passenger dropdown after selecting 5 adults total at (914, 416) on #btnclosepaxoption
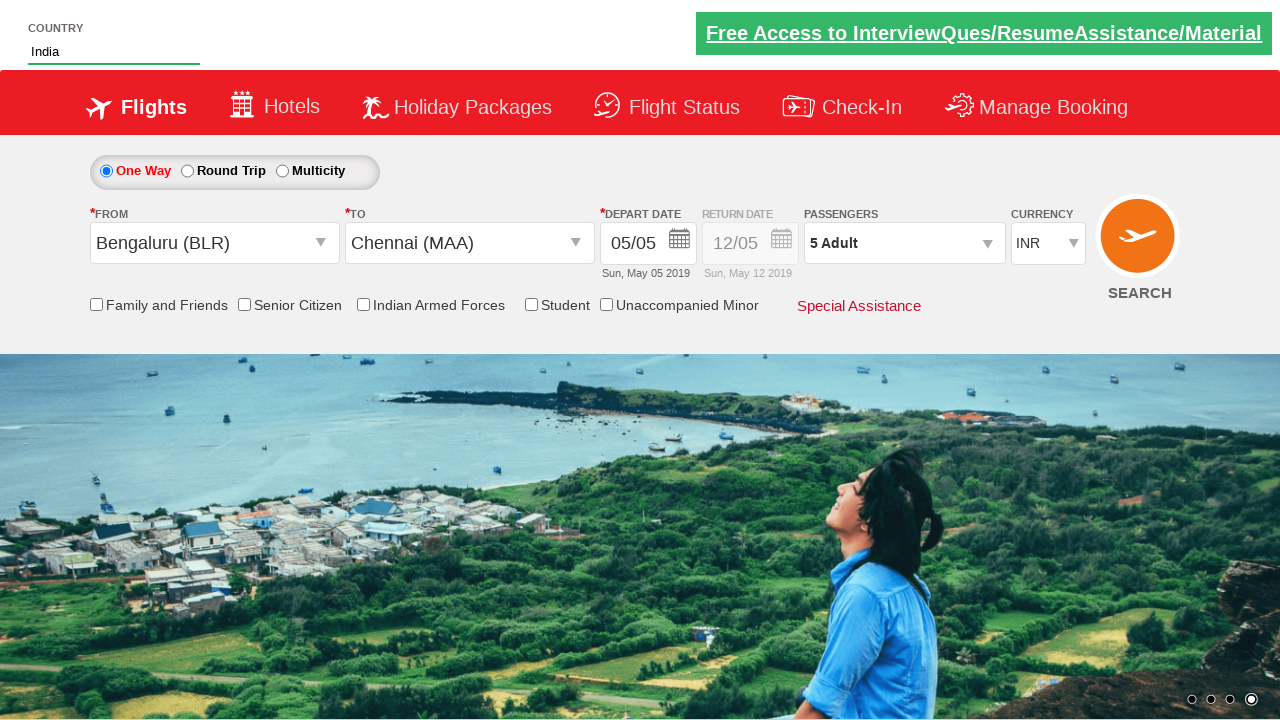

Selected currency option at index 3 on #ctl00_mainContent_DropDownListCurrency
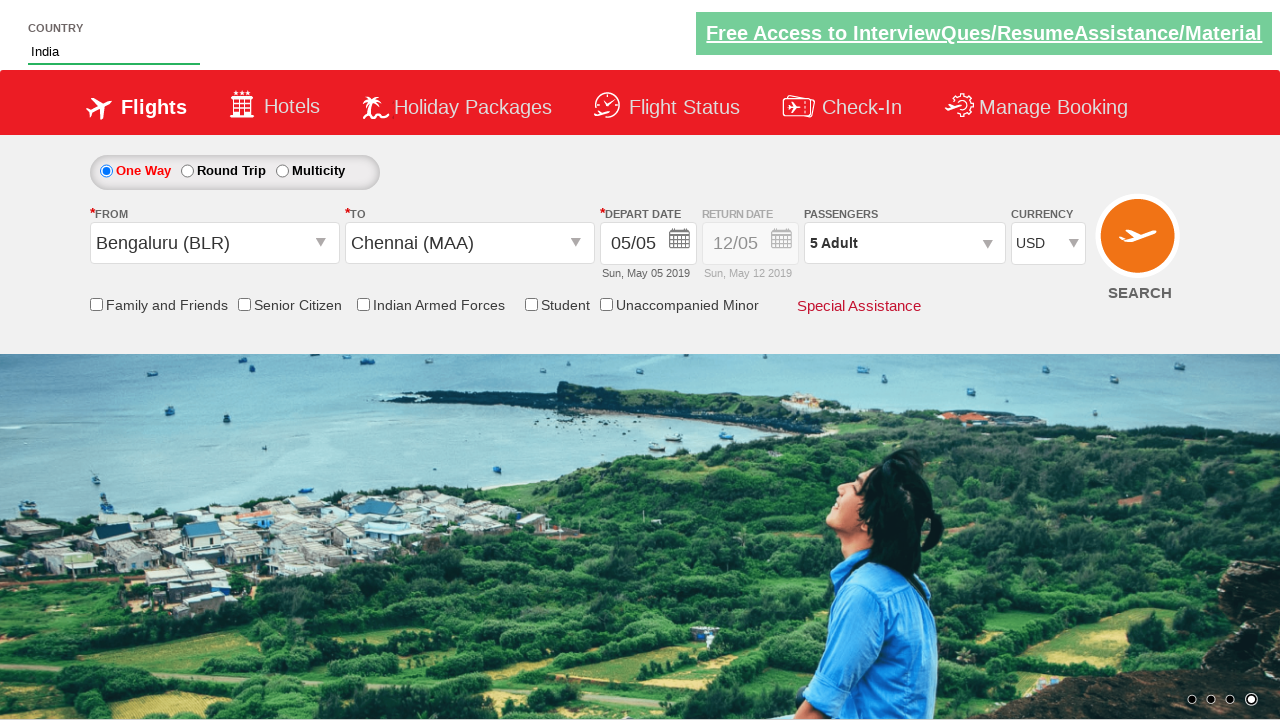

Waited 1 second after first currency selection
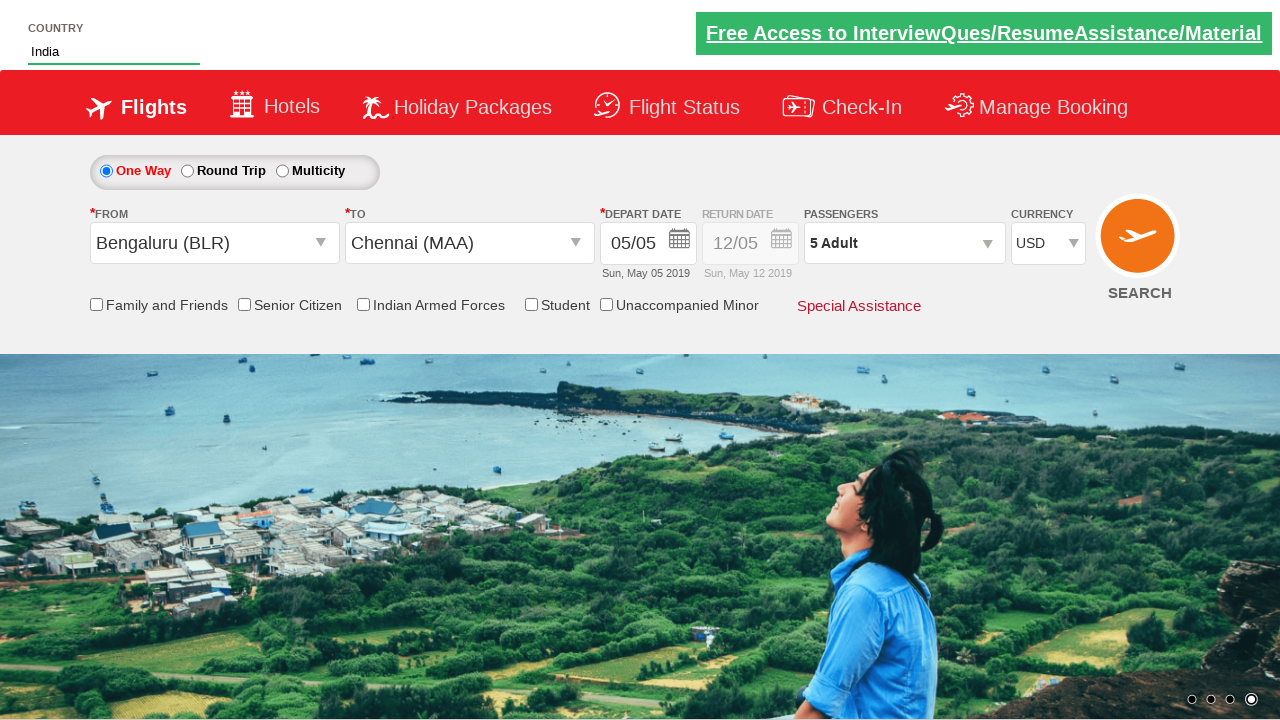

Selected currency 'AED' from dropdown on #ctl00_mainContent_DropDownListCurrency
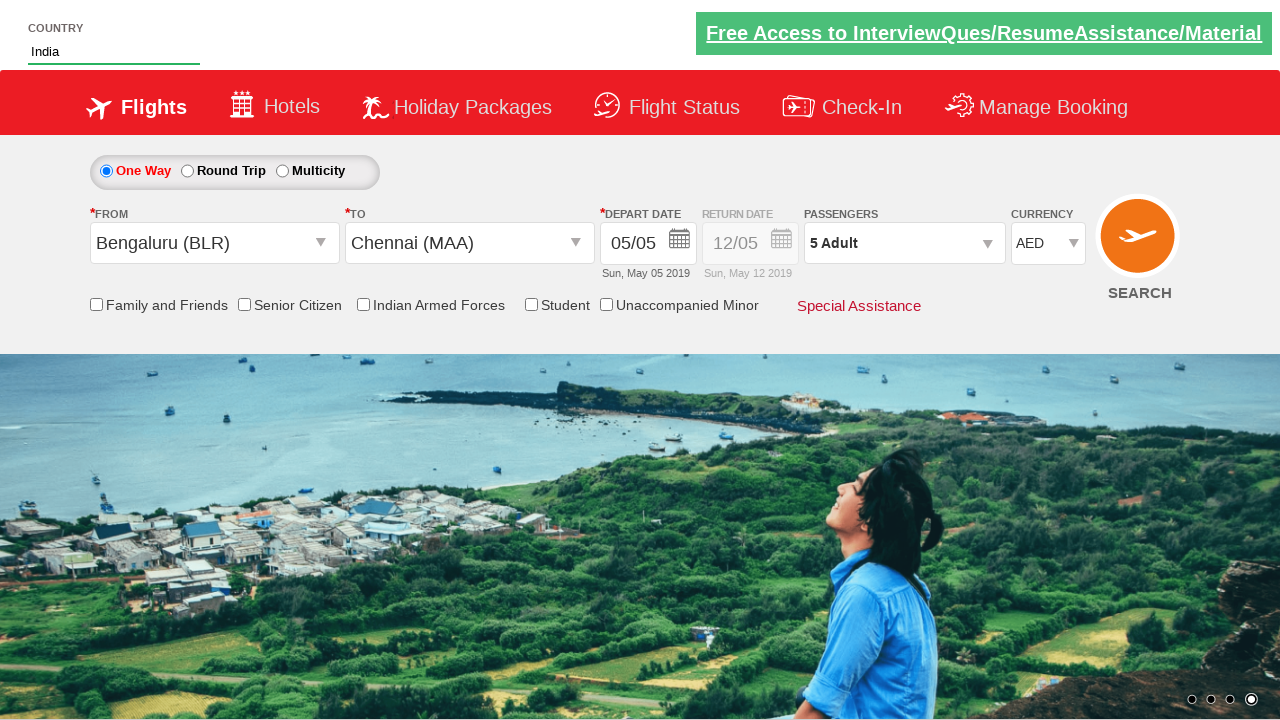

Waited 1 second after selecting AED
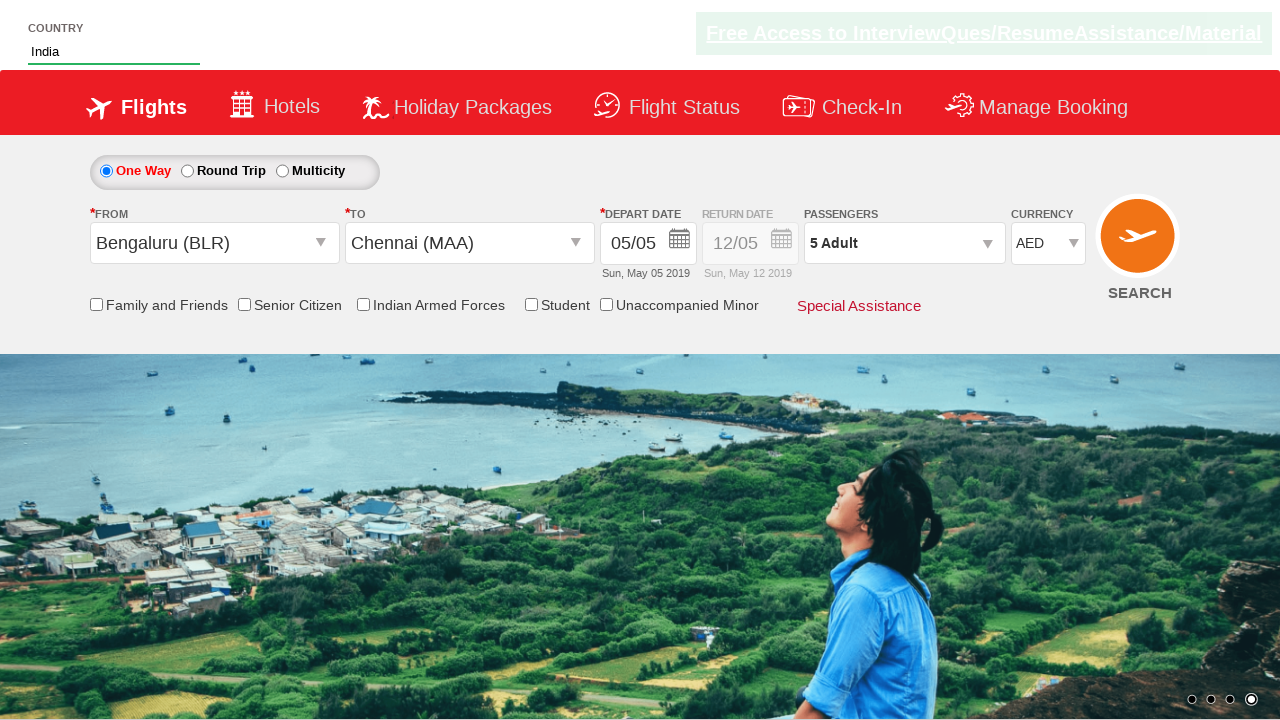

Selected currency 'USD' from dropdown on #ctl00_mainContent_DropDownListCurrency
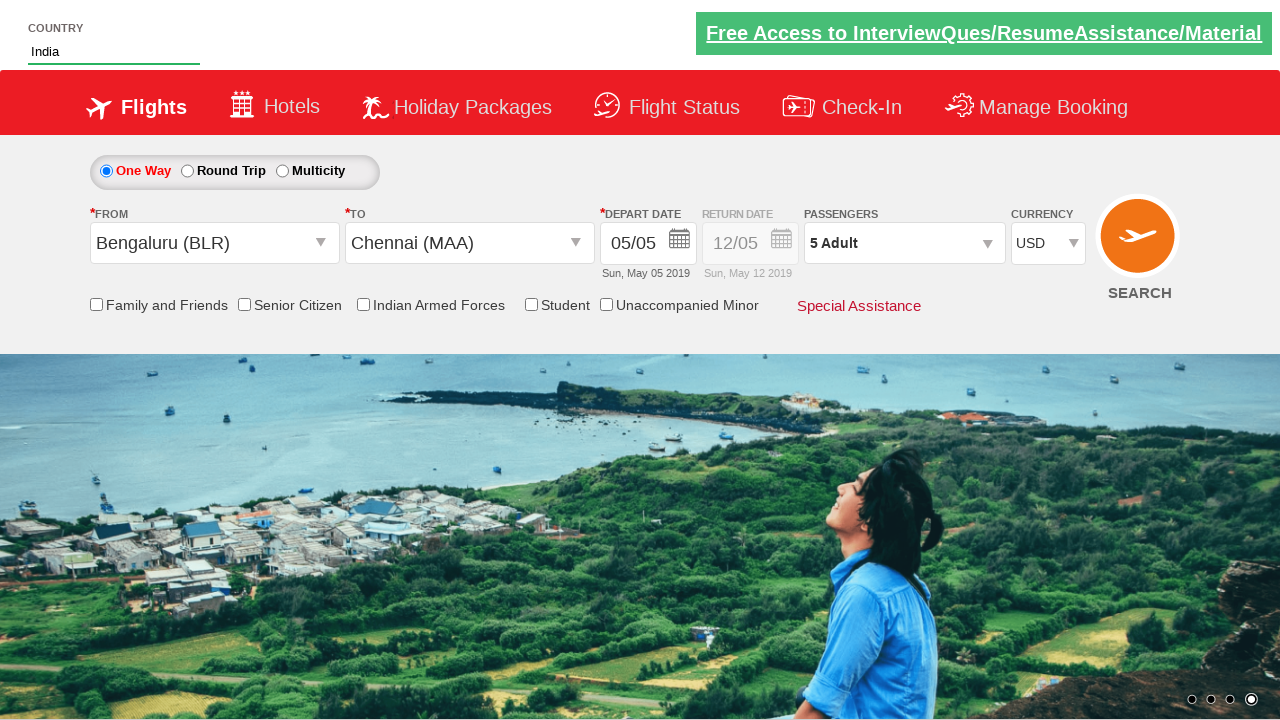

Checked 'Family and Friends' checkbox option at (96, 304) on input[type='checkbox'] >> nth=1
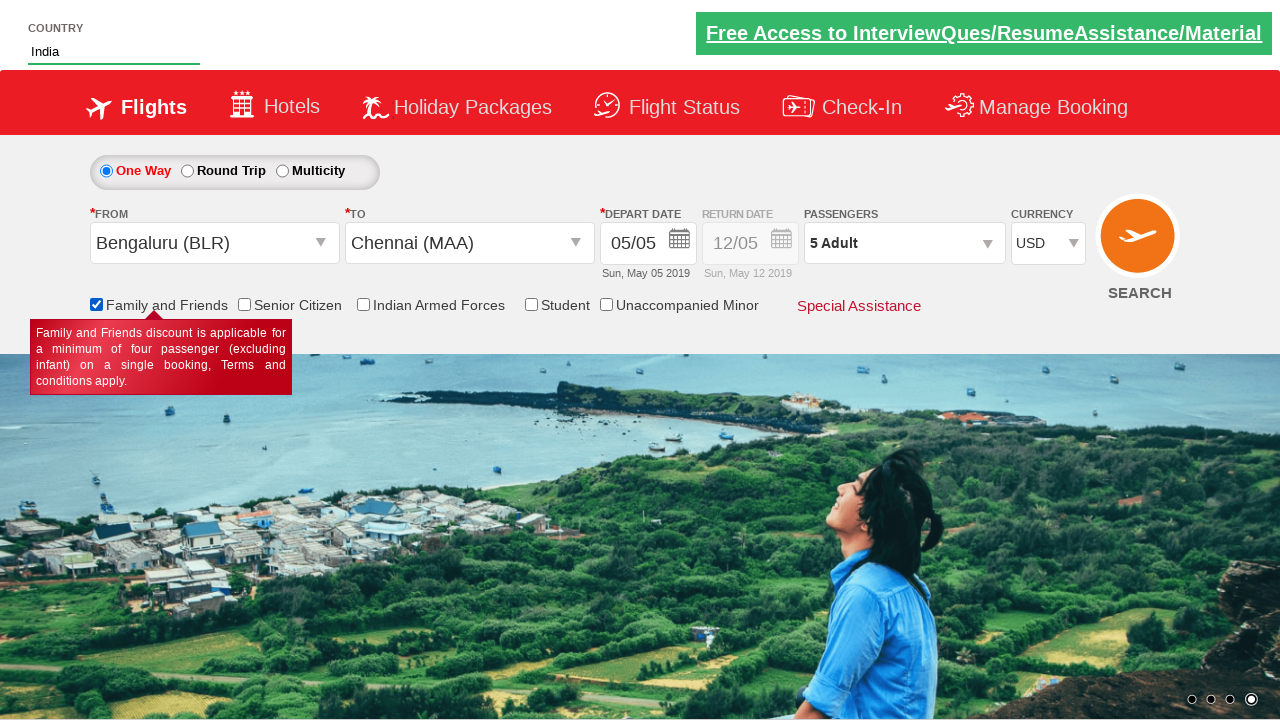

Clicked 'Find Flights' search button to initiate flight search at (1140, 245) on #ctl00_mainContent_btn_FindFlights
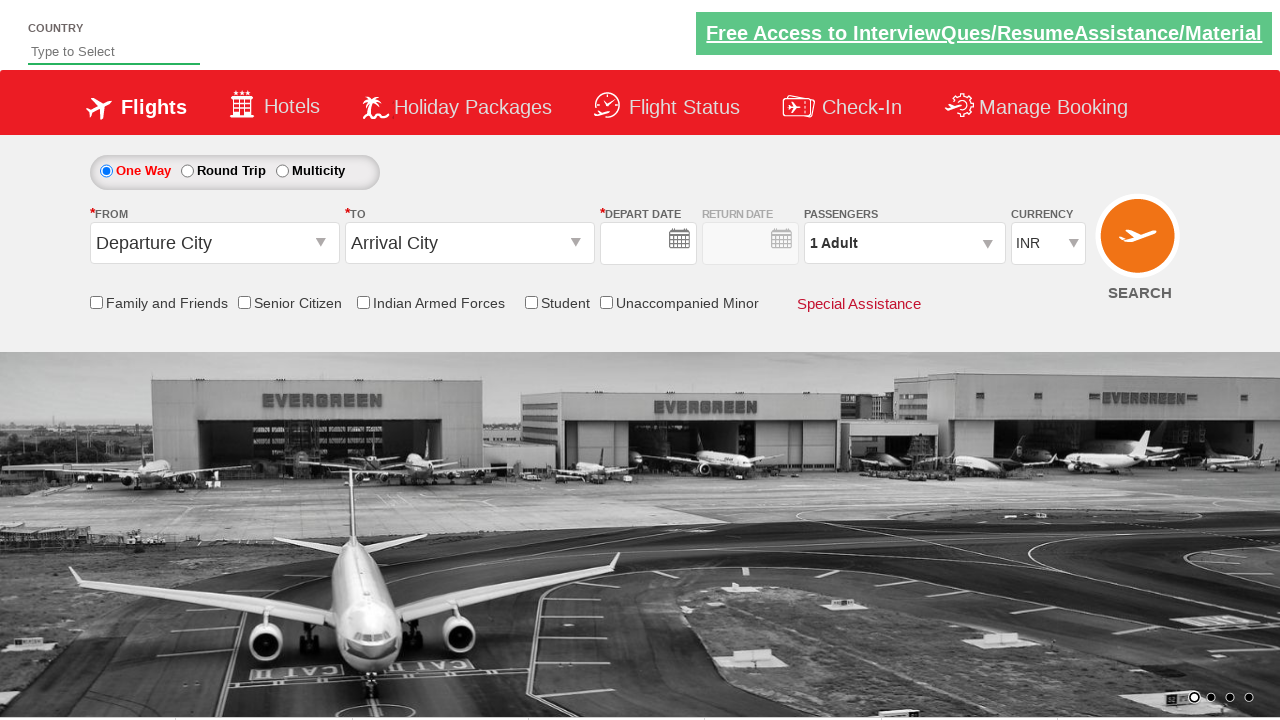

Waited 2 seconds for flight search results to load
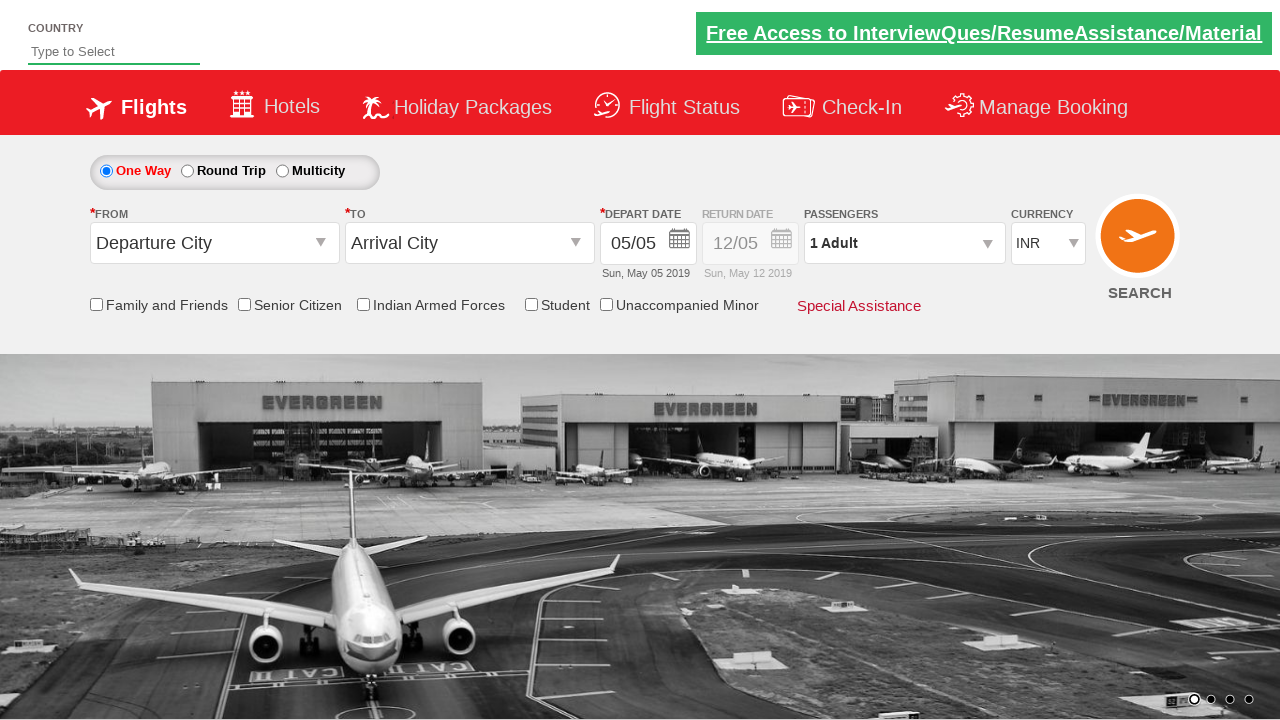

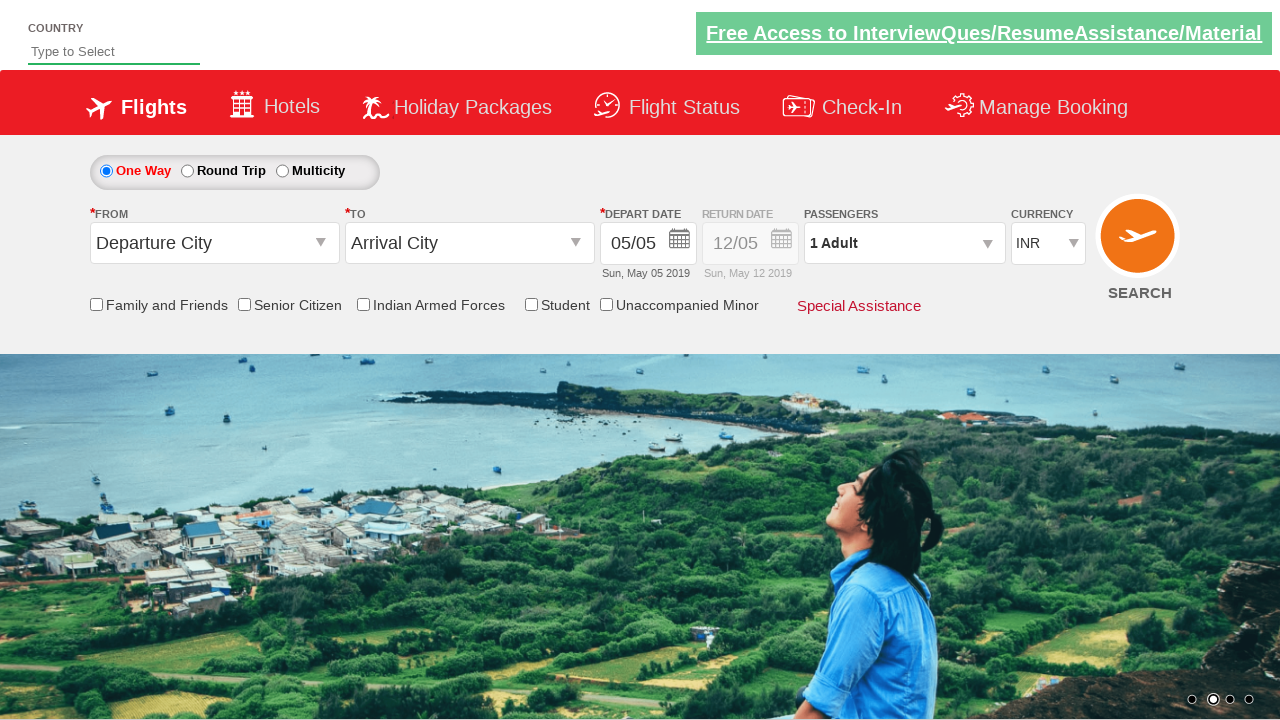